Tests displaying all todo items after filtering by Active and Completed

Starting URL: https://demo.playwright.dev/todomvc

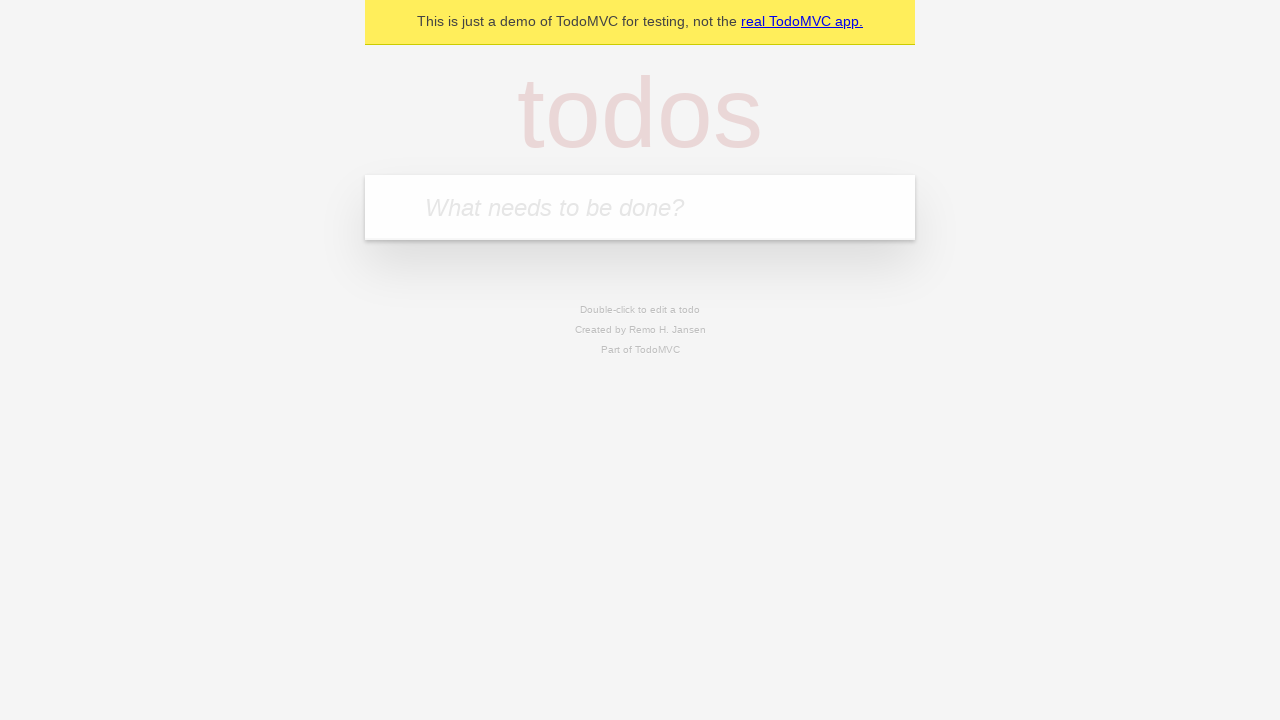

Filled todo input with 'buy some cheese' on internal:attr=[placeholder="What needs to be done?"i]
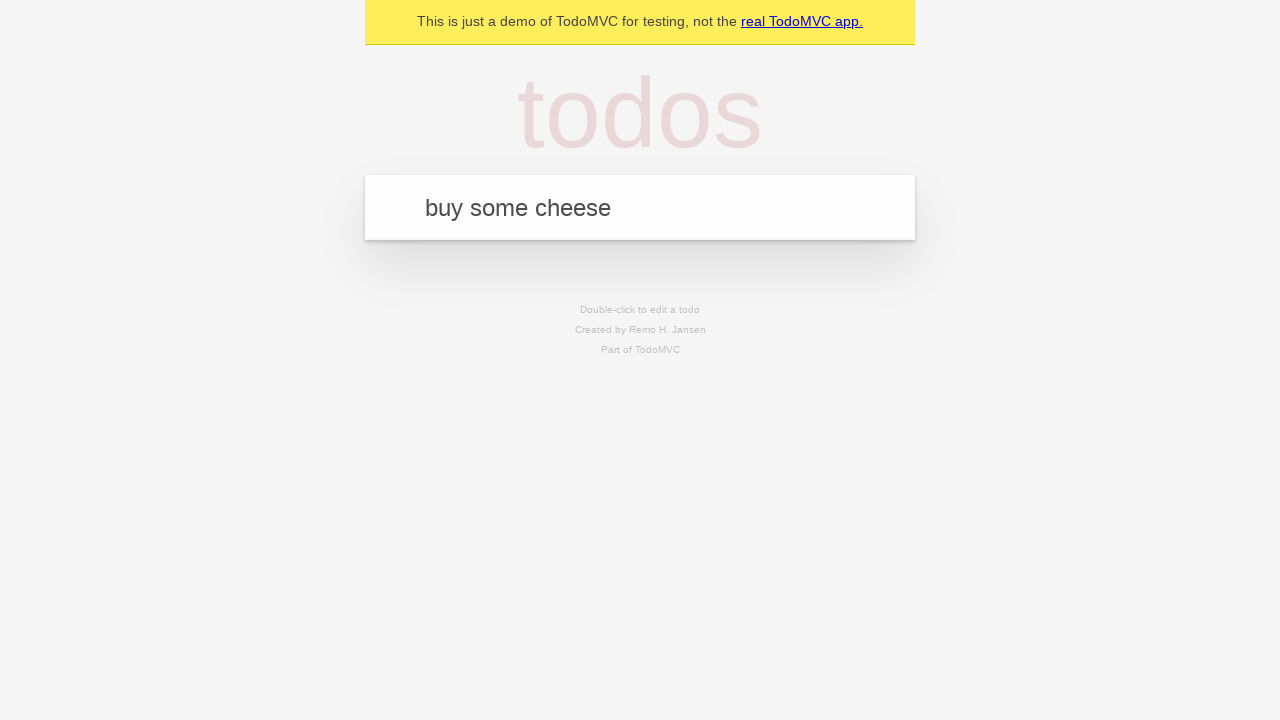

Pressed Enter to add first todo item on internal:attr=[placeholder="What needs to be done?"i]
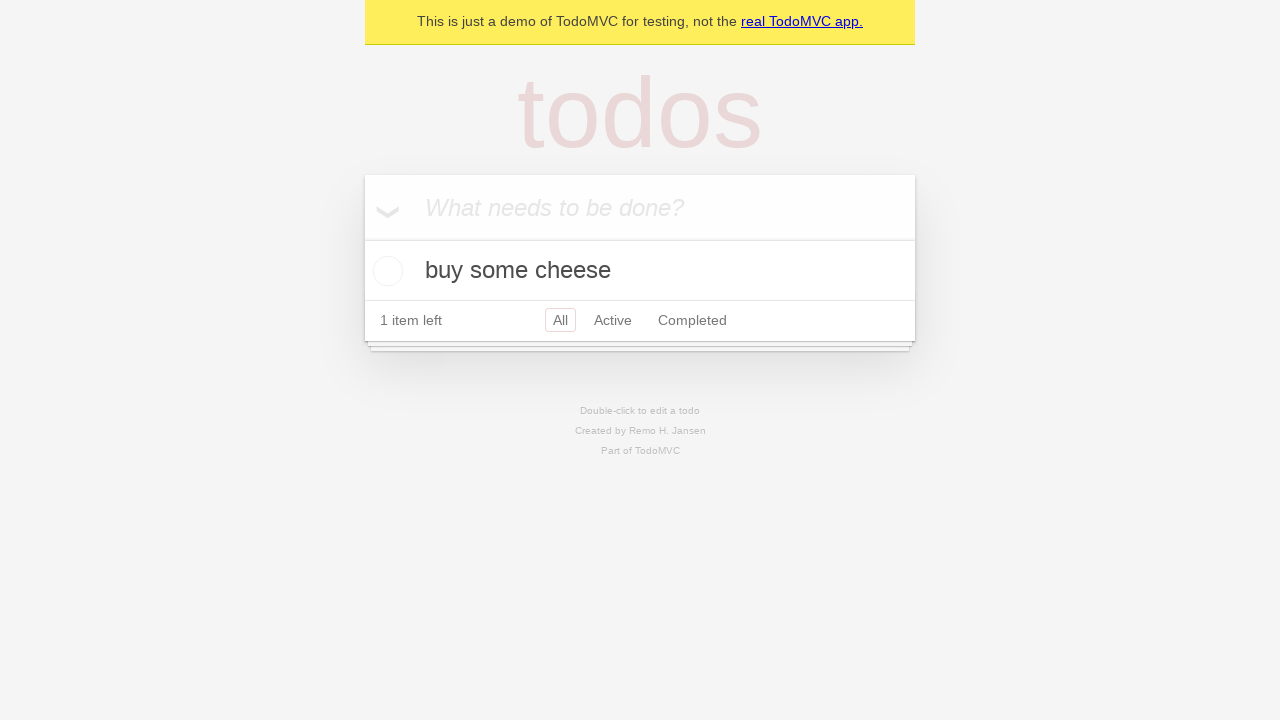

Filled todo input with 'feed the cat' on internal:attr=[placeholder="What needs to be done?"i]
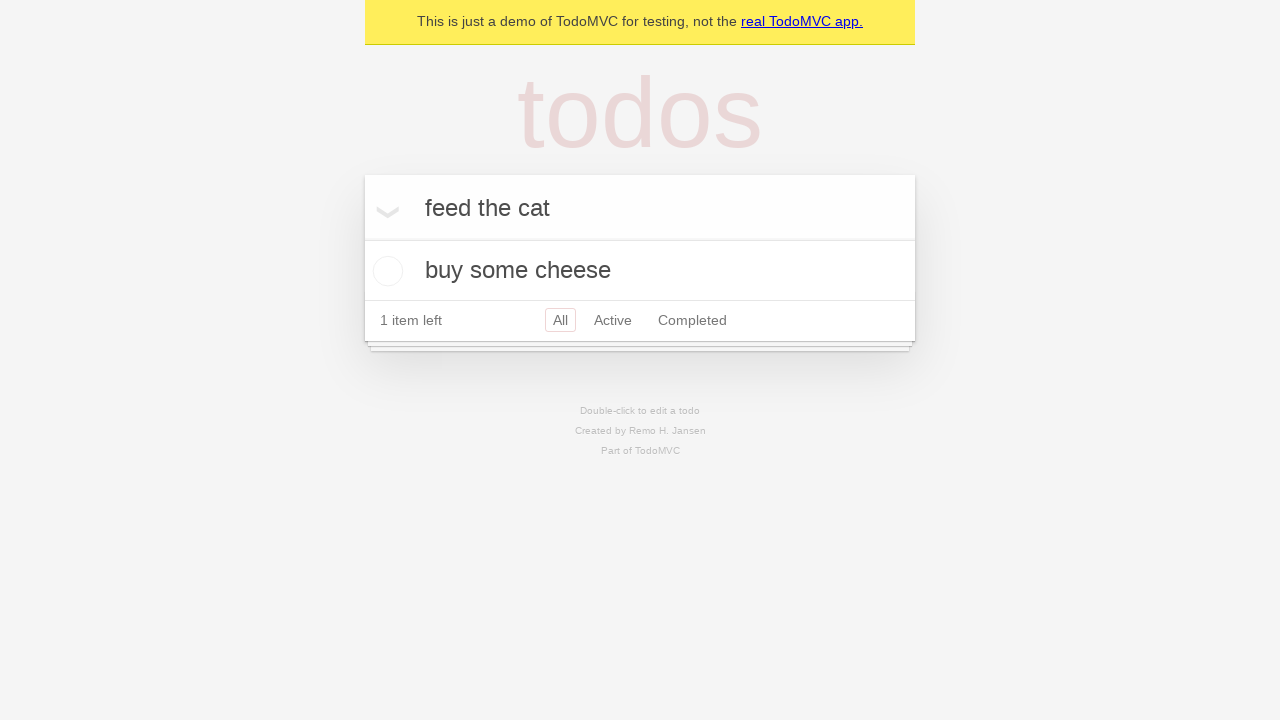

Pressed Enter to add second todo item on internal:attr=[placeholder="What needs to be done?"i]
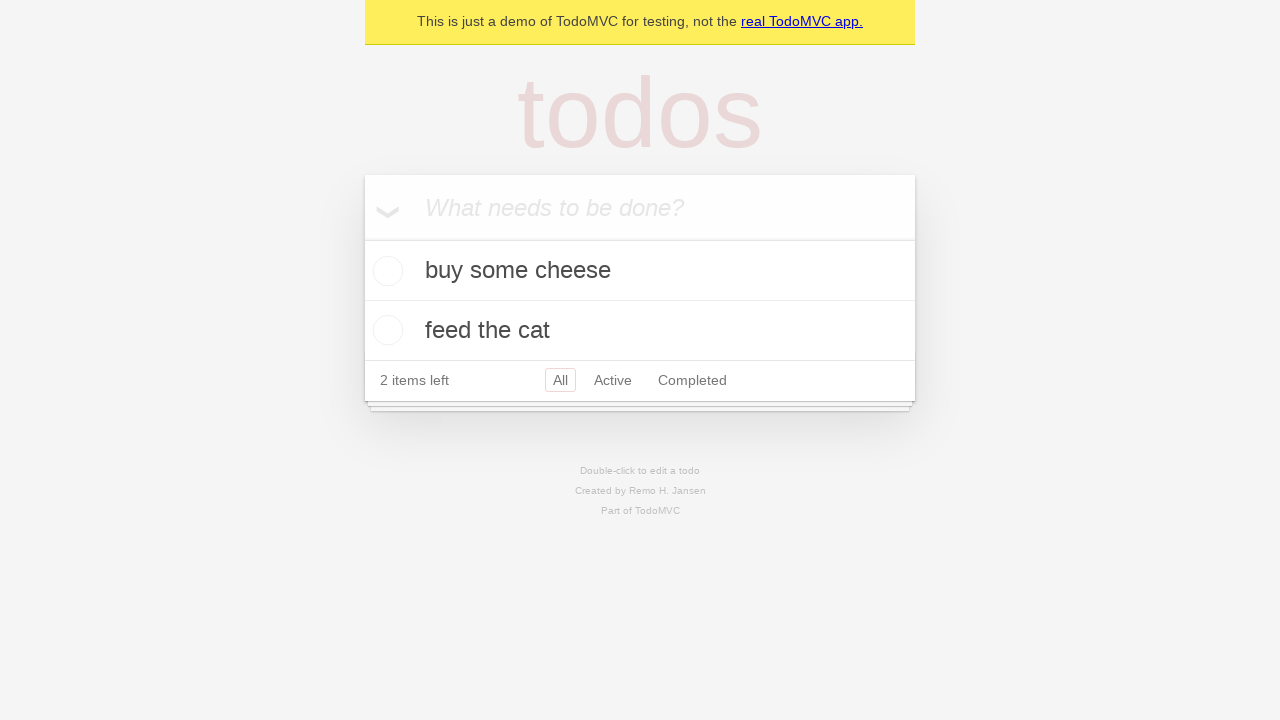

Filled todo input with 'book a doctors appointment' on internal:attr=[placeholder="What needs to be done?"i]
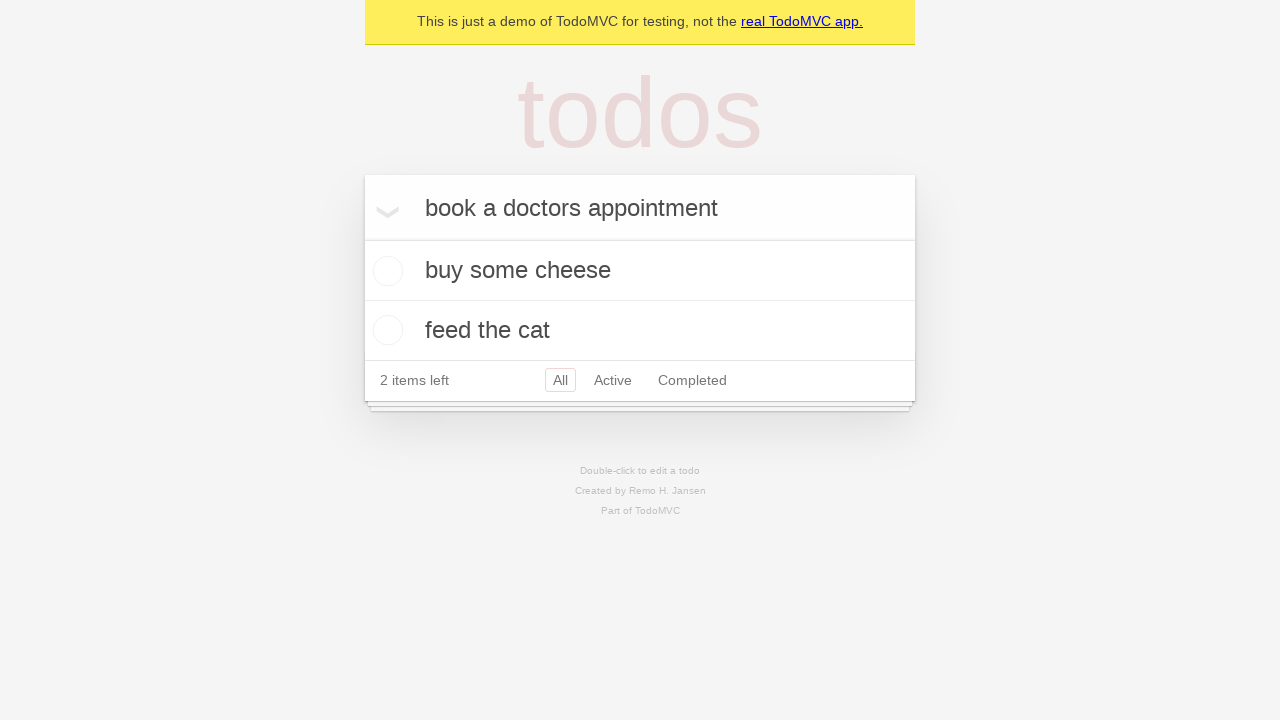

Pressed Enter to add third todo item on internal:attr=[placeholder="What needs to be done?"i]
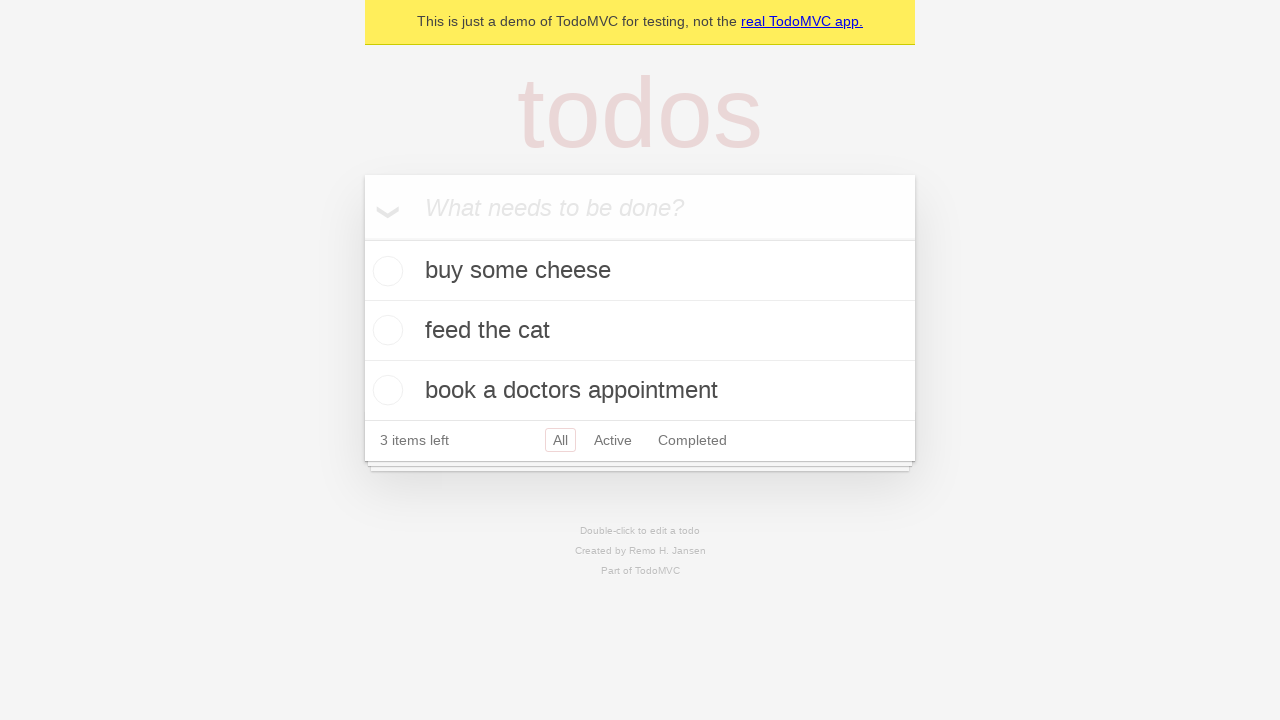

Checked the second todo item checkbox at (385, 330) on internal:testid=[data-testid="todo-item"s] >> nth=1 >> internal:role=checkbox
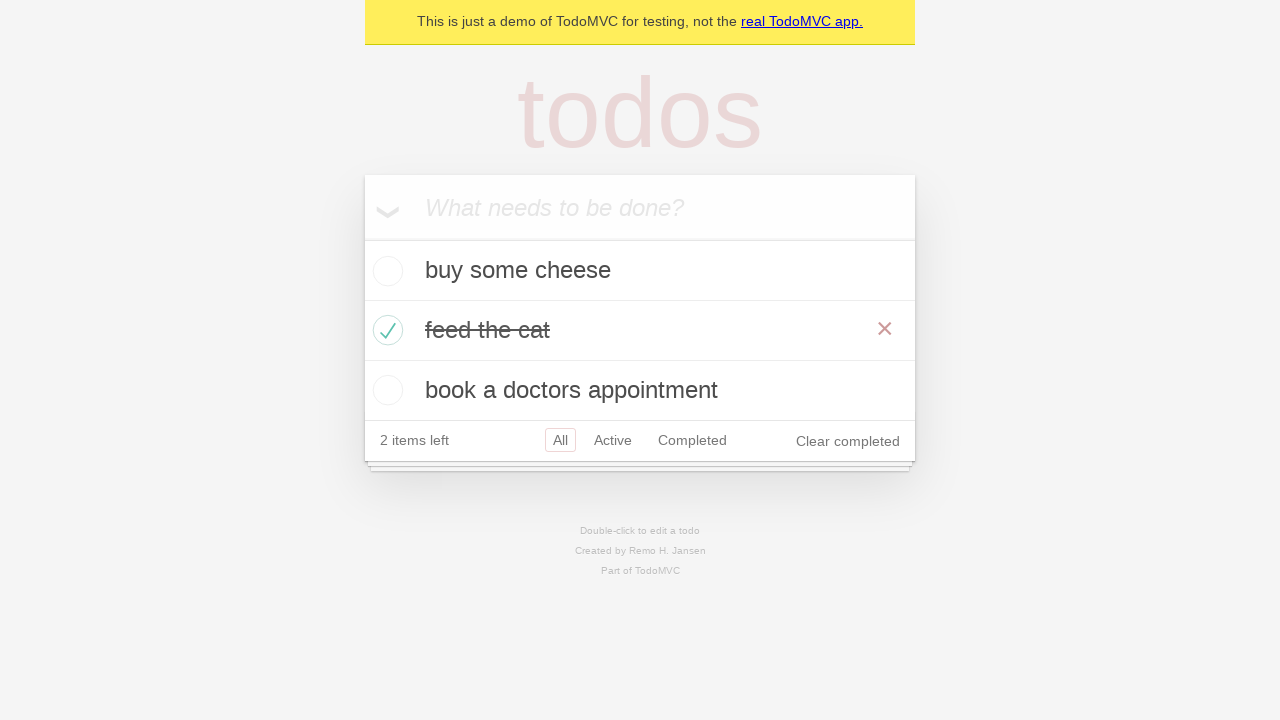

Clicked Active filter to show only active items at (613, 440) on internal:role=link[name="Active"i]
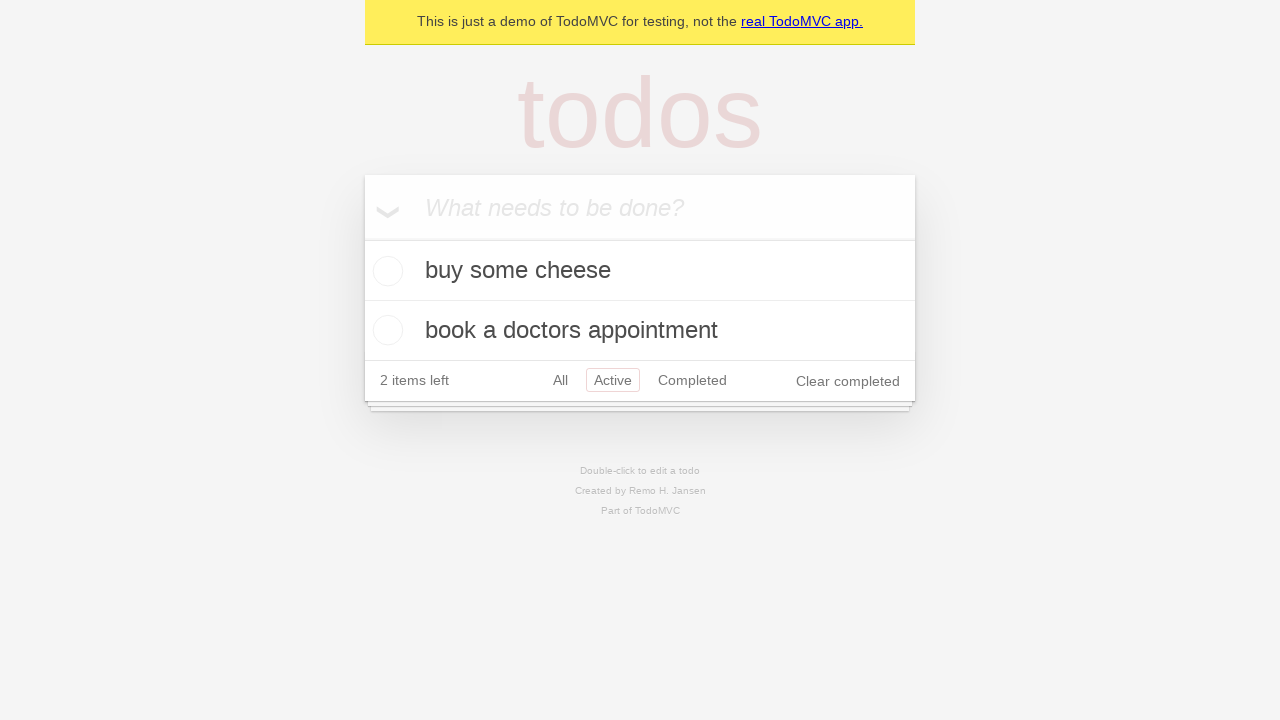

Clicked Completed filter to show only completed items at (692, 380) on internal:role=link[name="Completed"i]
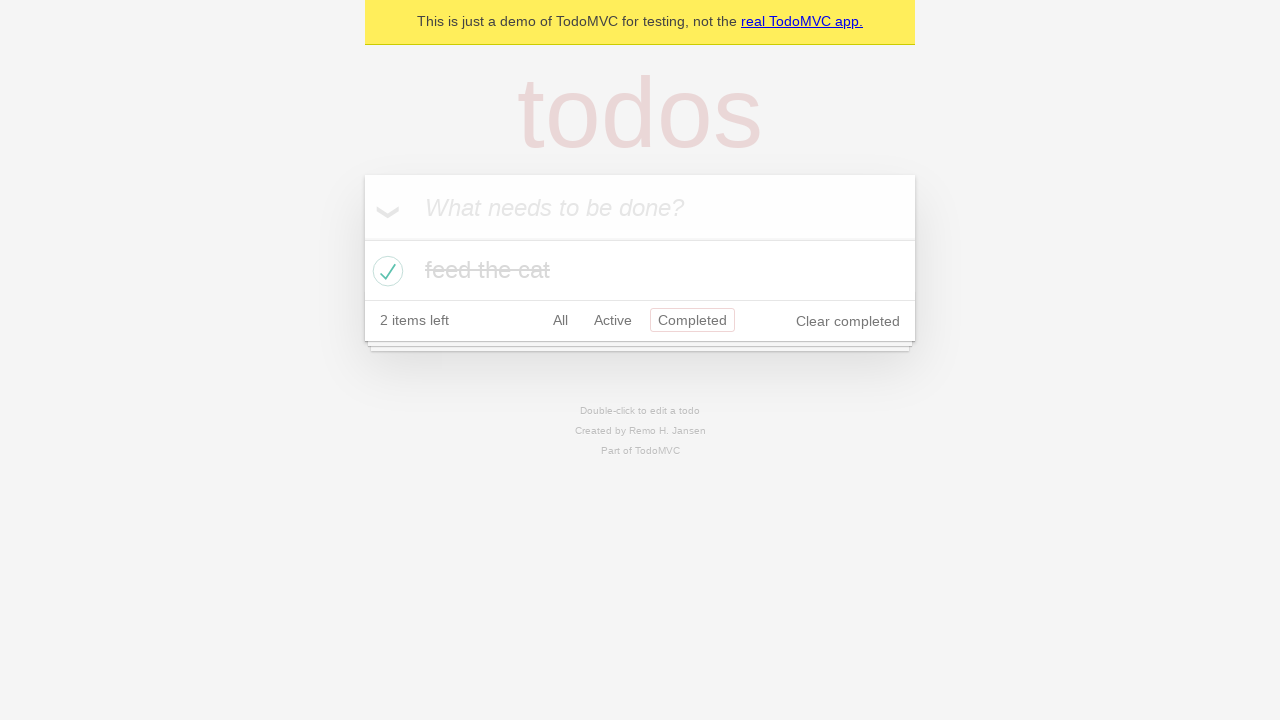

Clicked All filter to display all todo items at (560, 320) on internal:role=link[name="All"i]
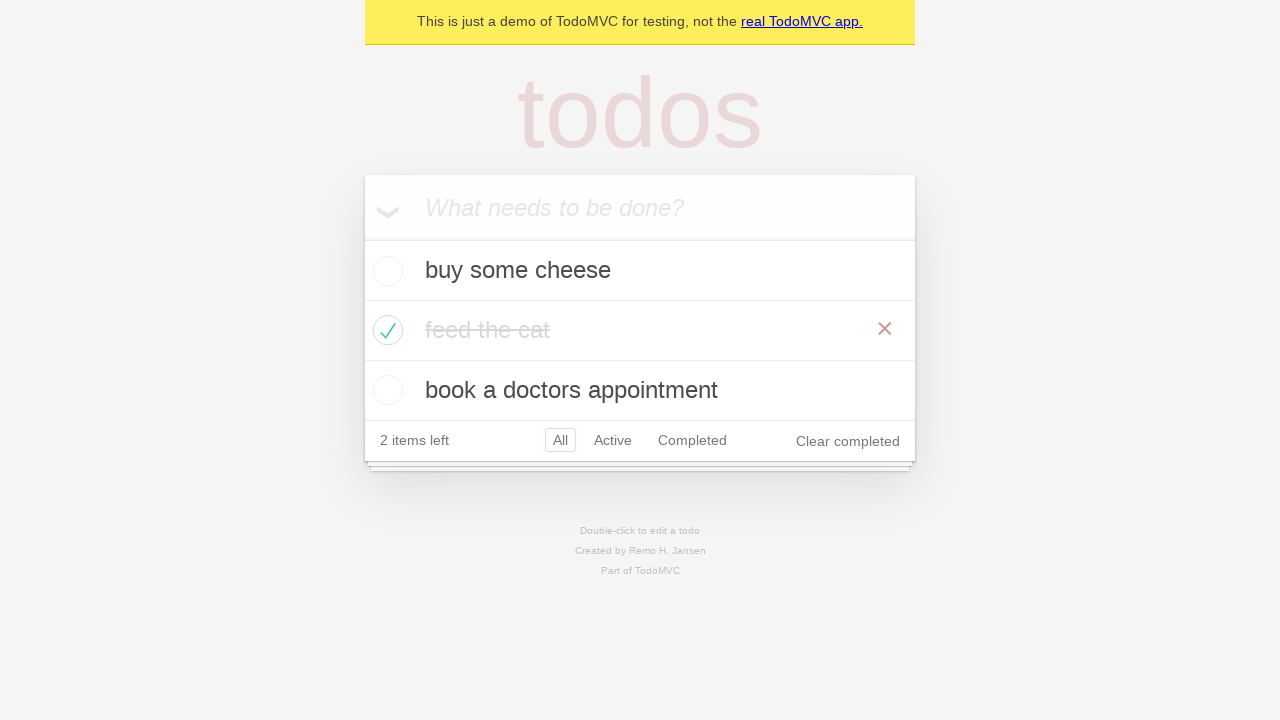

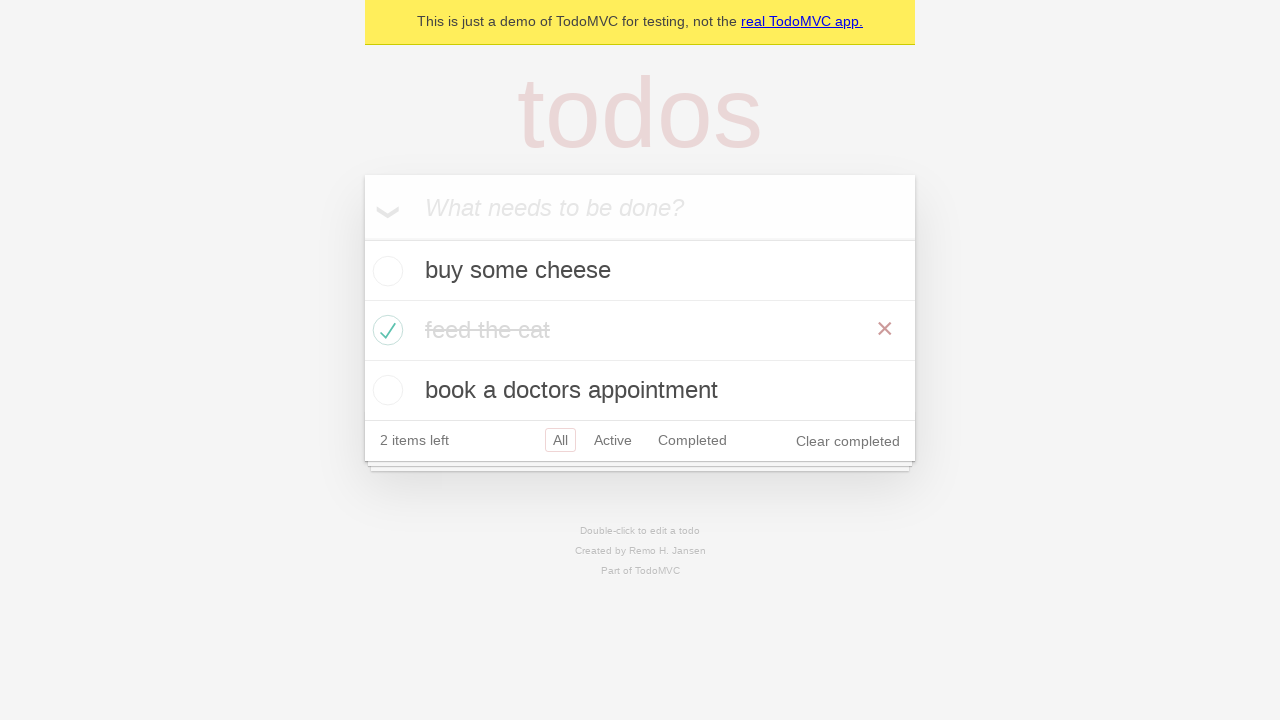